Tests checkbox functionality by verifying initial unchecked state, clicking the checkbox, and verifying it becomes checked

Starting URL: https://rahulshettyacademy.com/AutomationPractice/

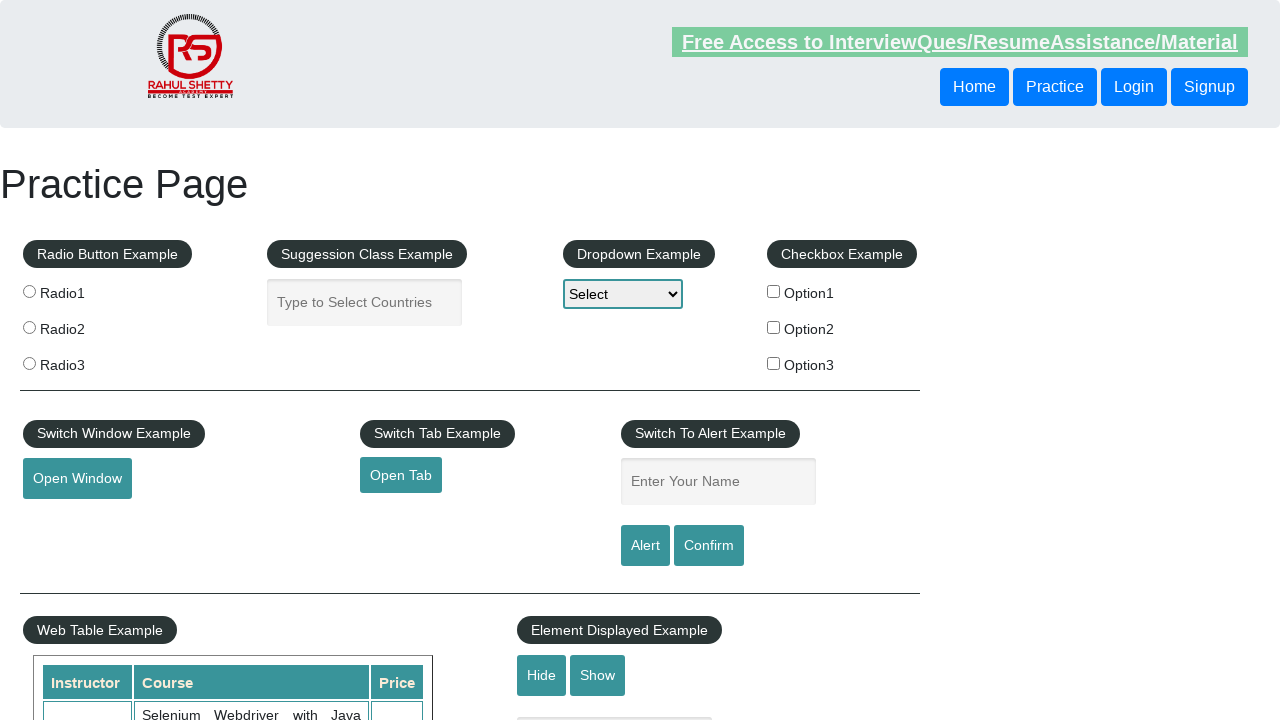

Verified checkbox #checkBoxOption1 is initially unchecked
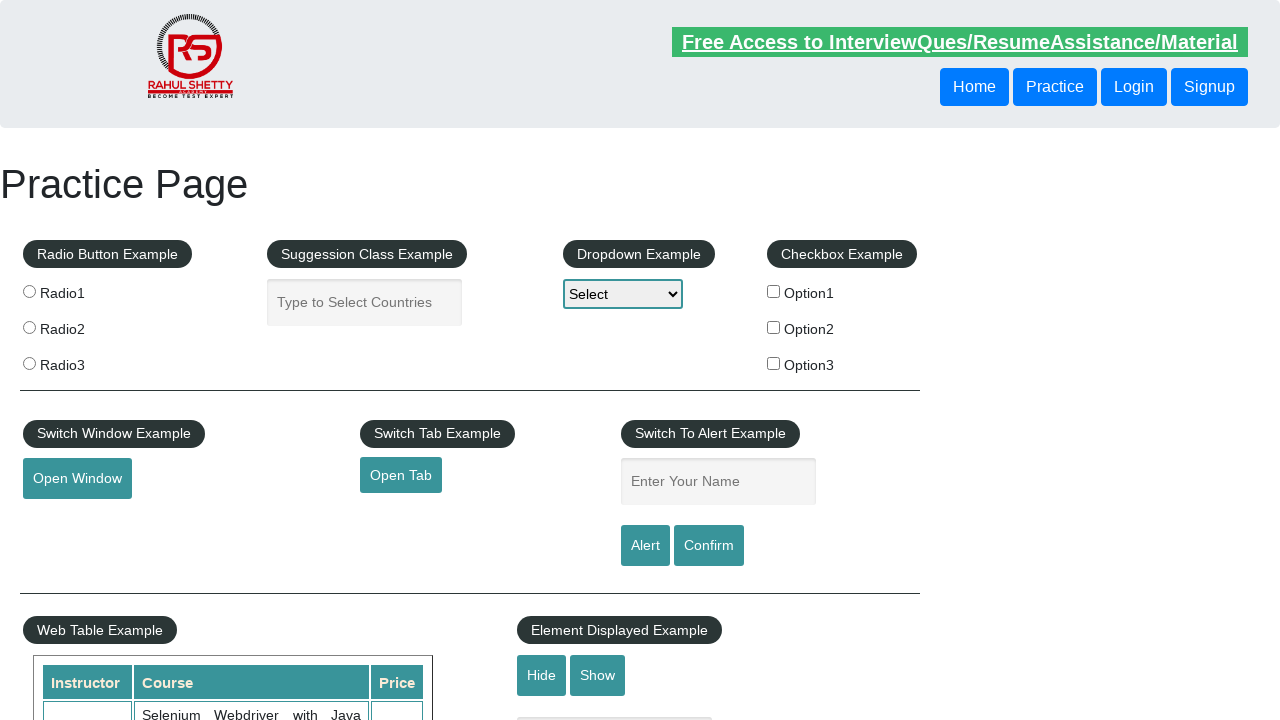

Clicked checkbox #checkBoxOption1 at (774, 291) on #checkBoxOption1
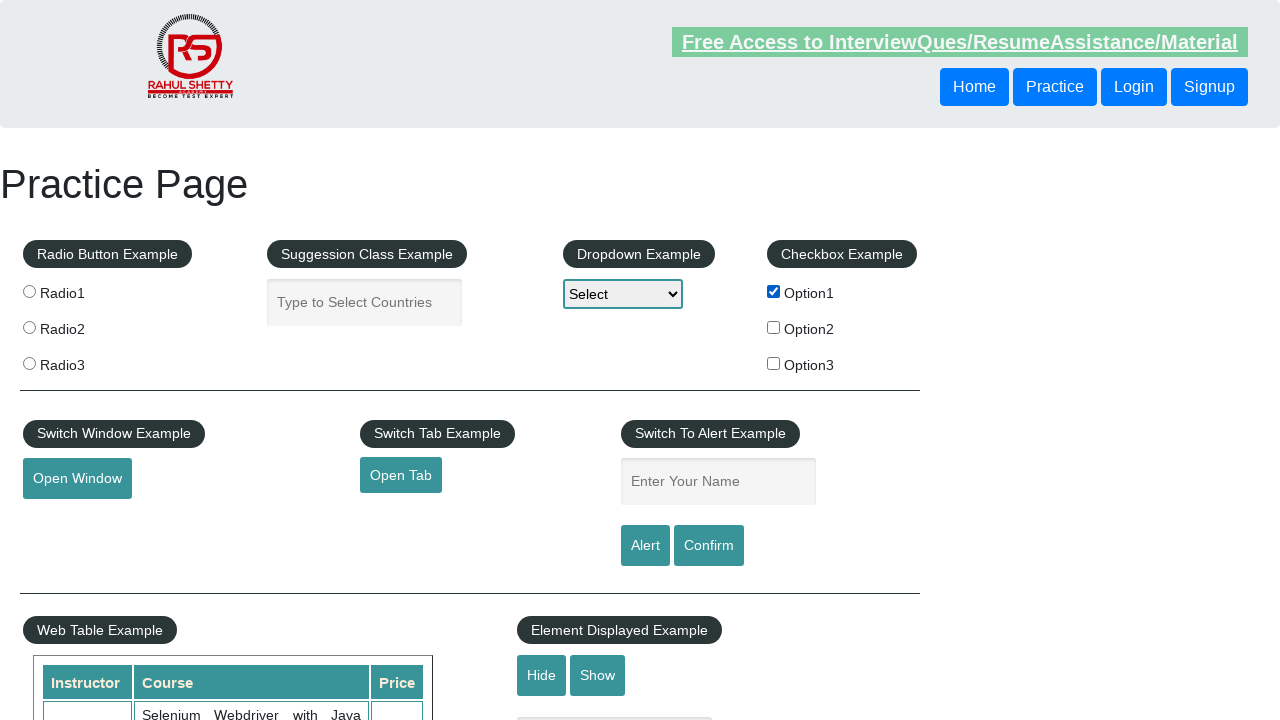

Verified checkbox #checkBoxOption1 is now checked
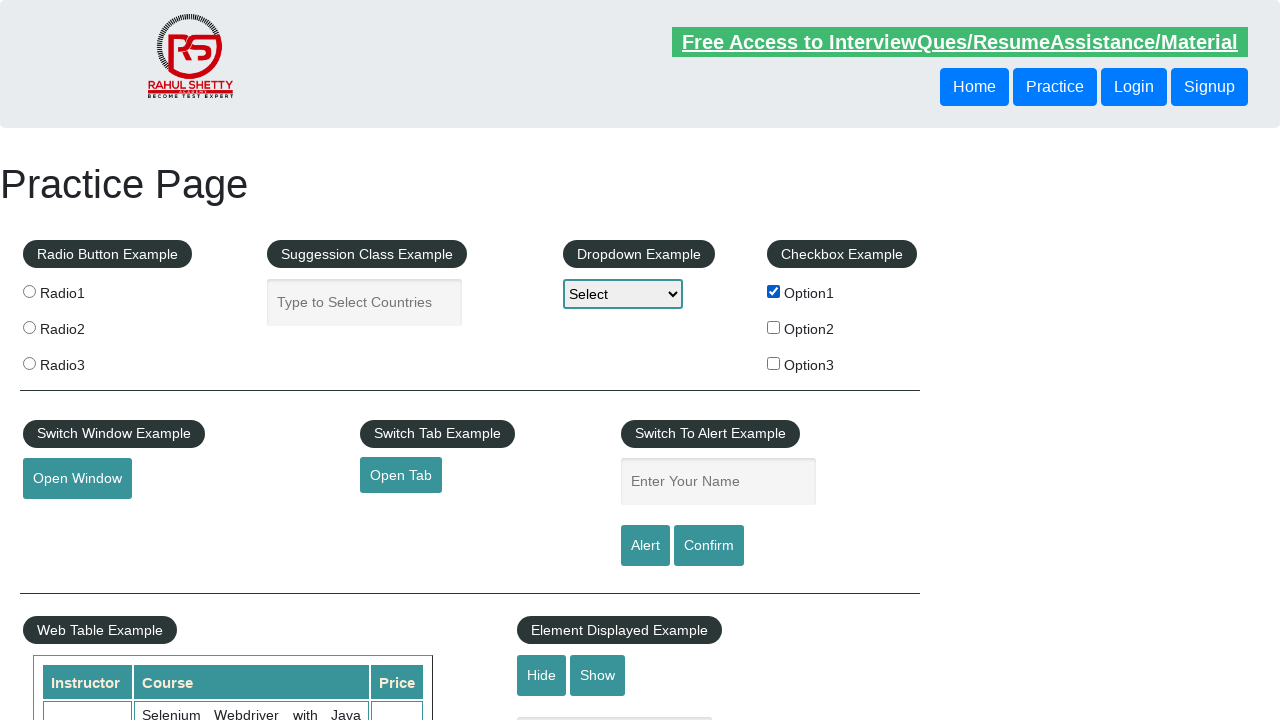

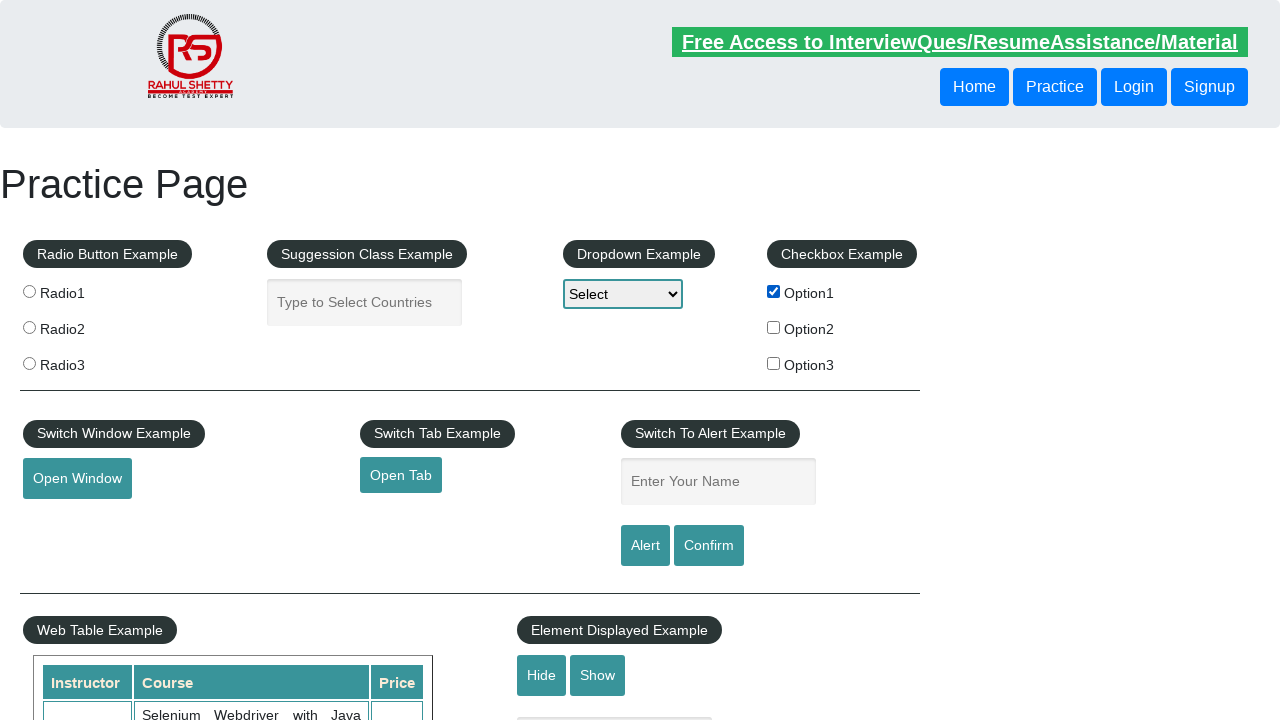